Tests window handling functionality by opening a new window, switching between parent and child windows, and extracting text from both windows

Starting URL: https://the-internet.herokuapp.com

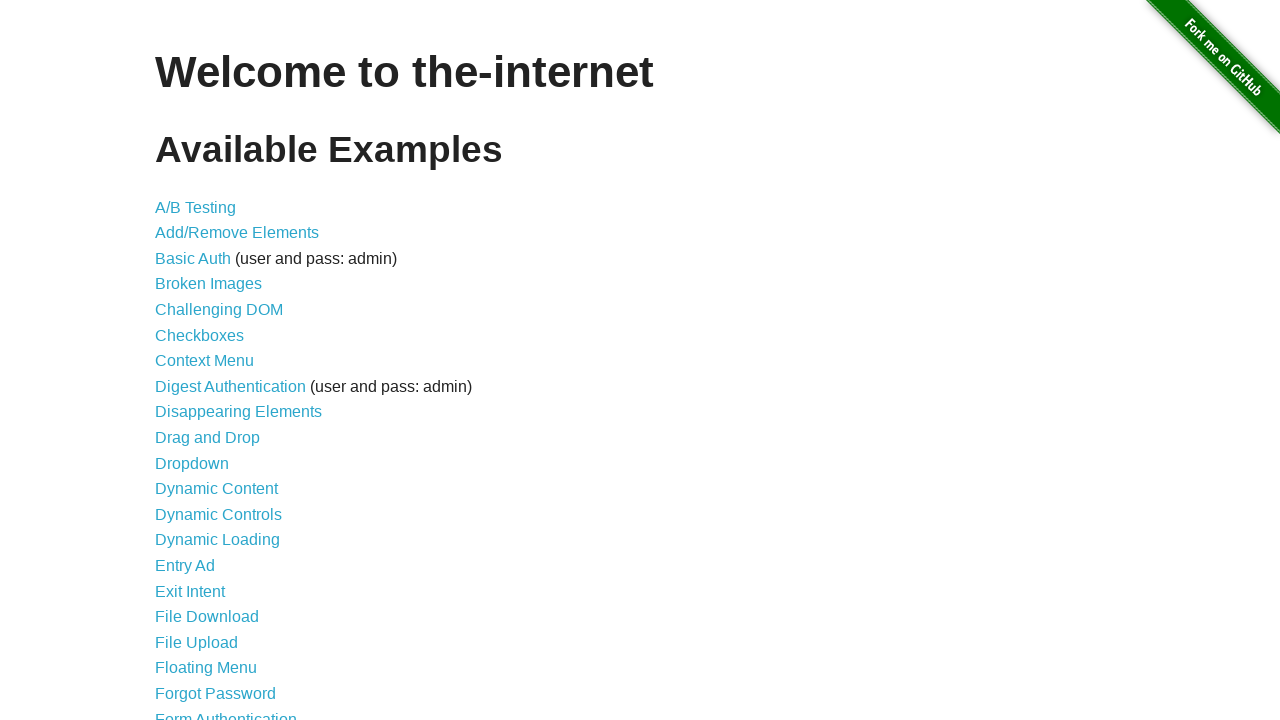

Clicked on Multiple Windows page link (item 33) at (218, 369) on xpath=//*[@id='content']/ul/li[33]/a
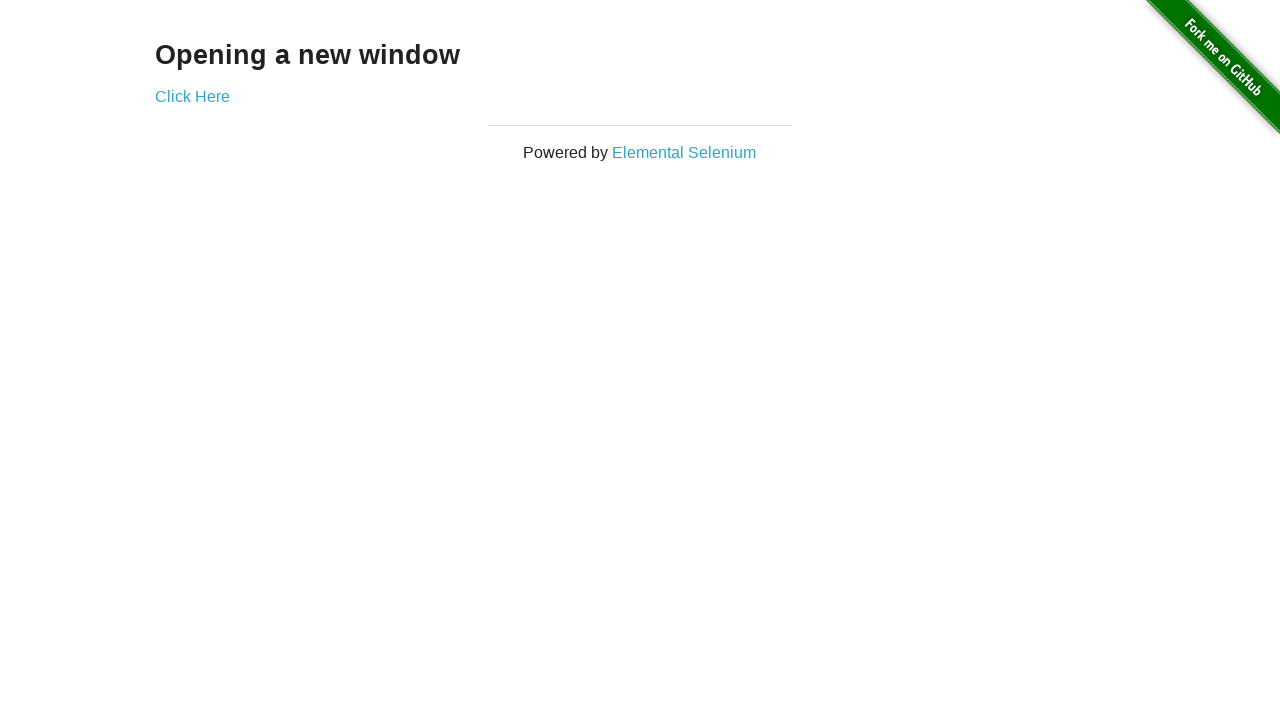

Clicked link to open new window and popup appeared at (192, 96) on xpath=//*[@id='content']/div/a
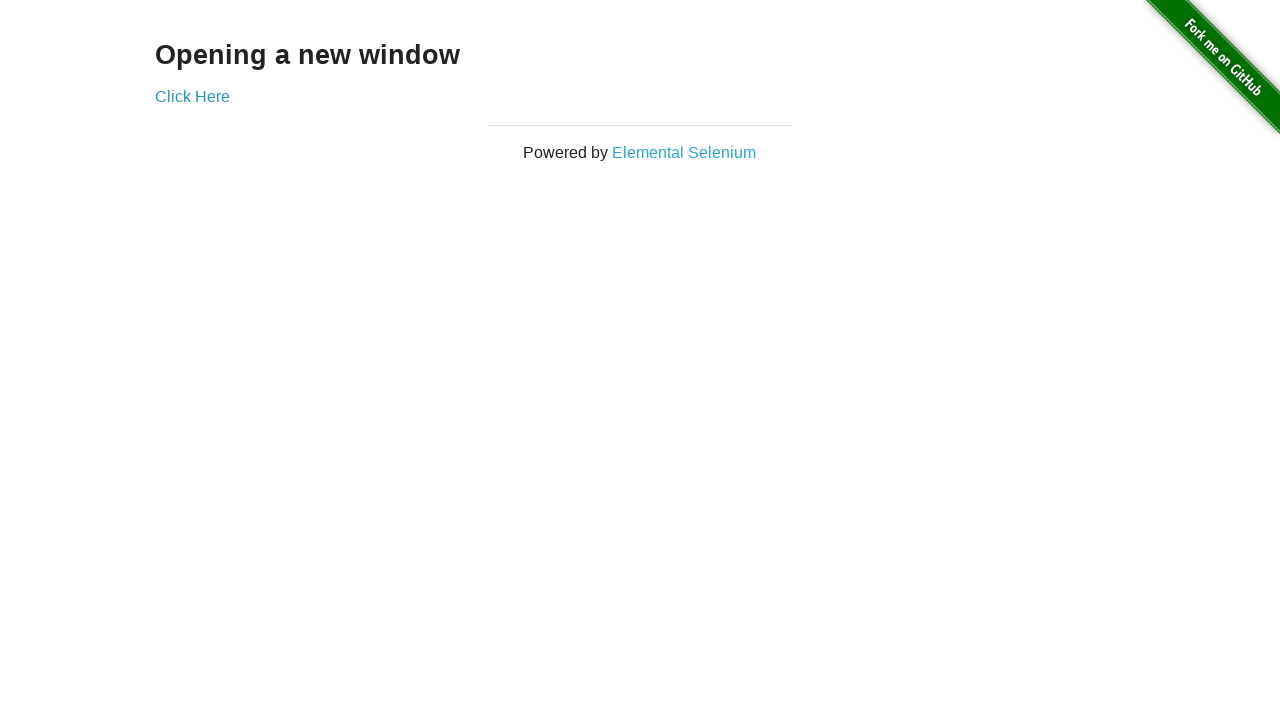

Captured new popup window reference
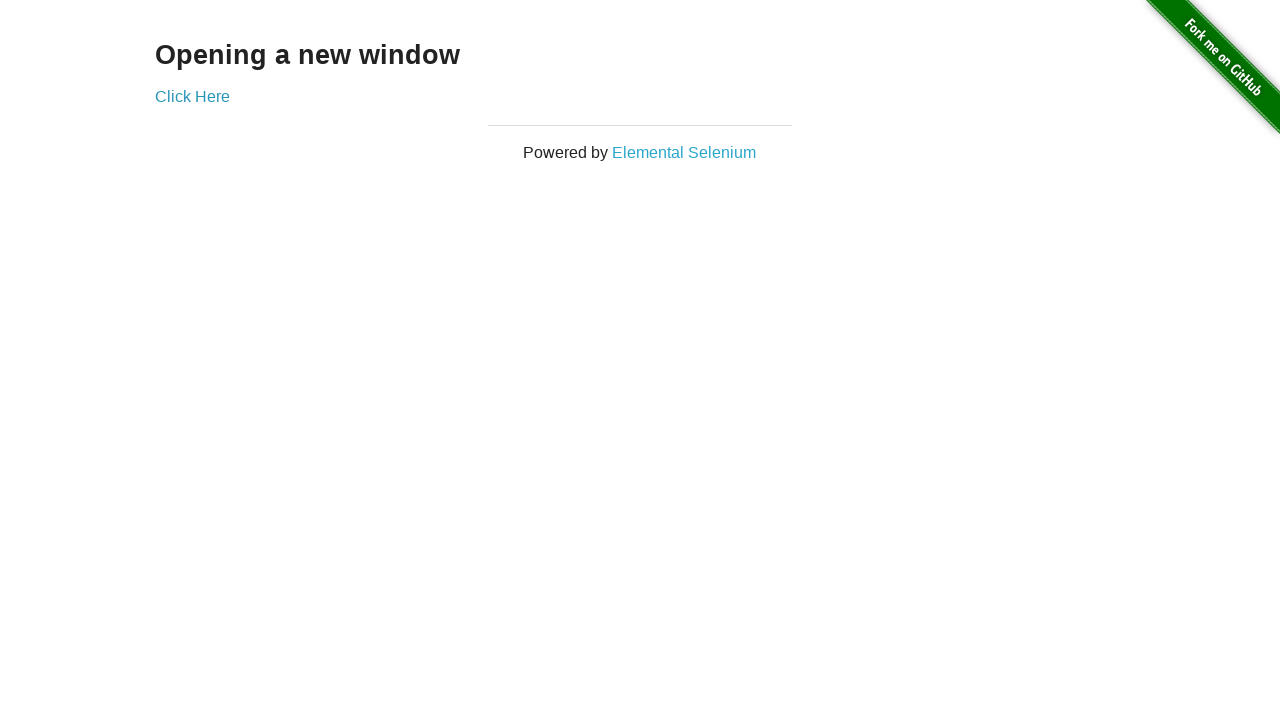

Extracted text from child window: 'New Window'
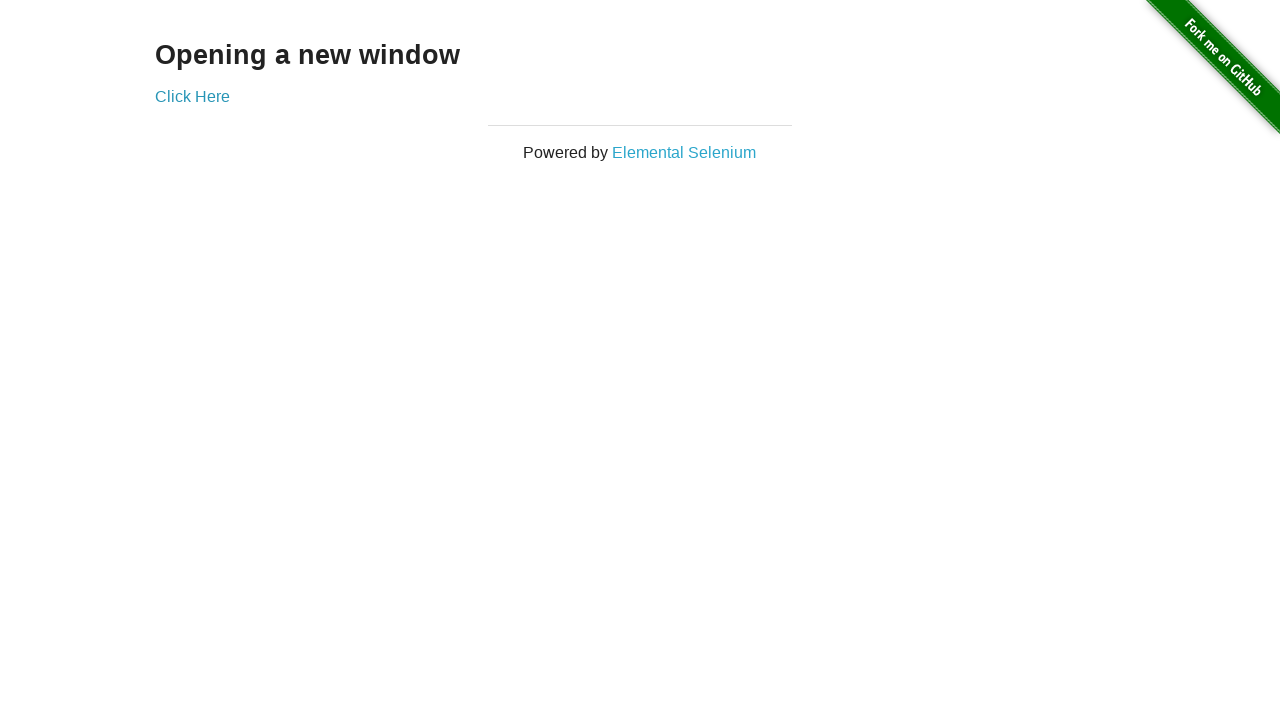

Extracted text from parent window: 'Opening a new window'
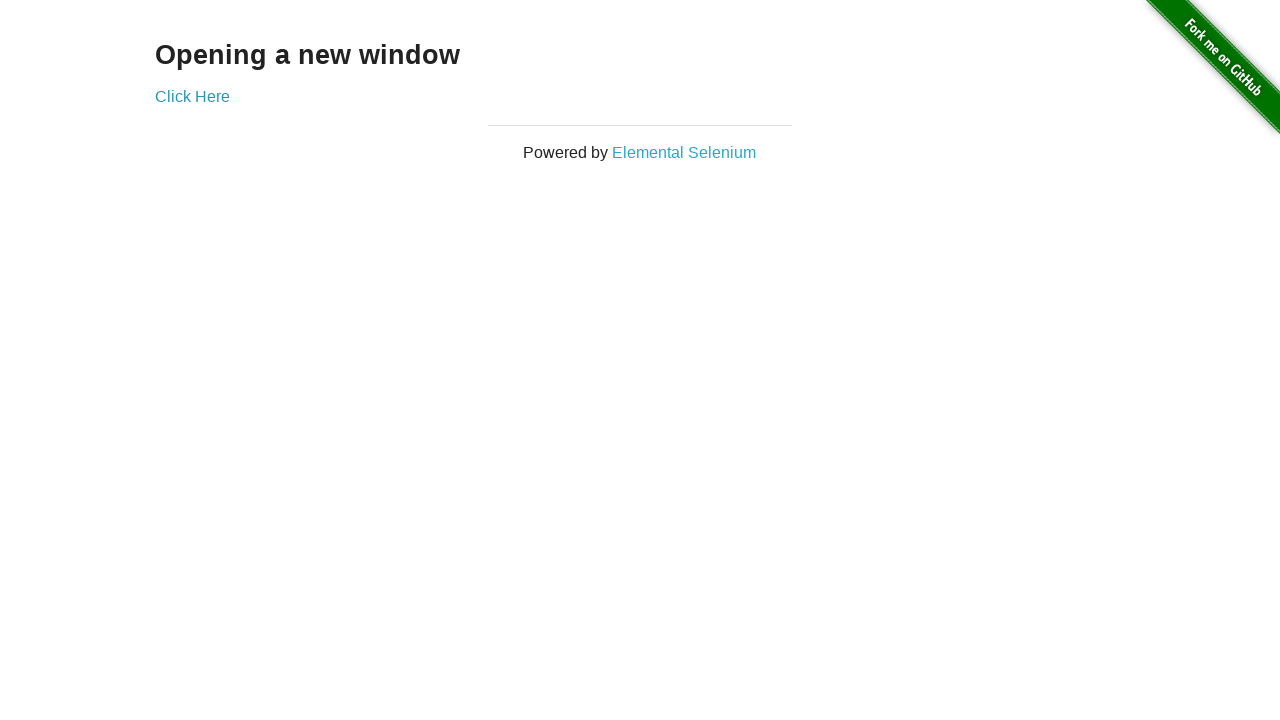

Closed the child window
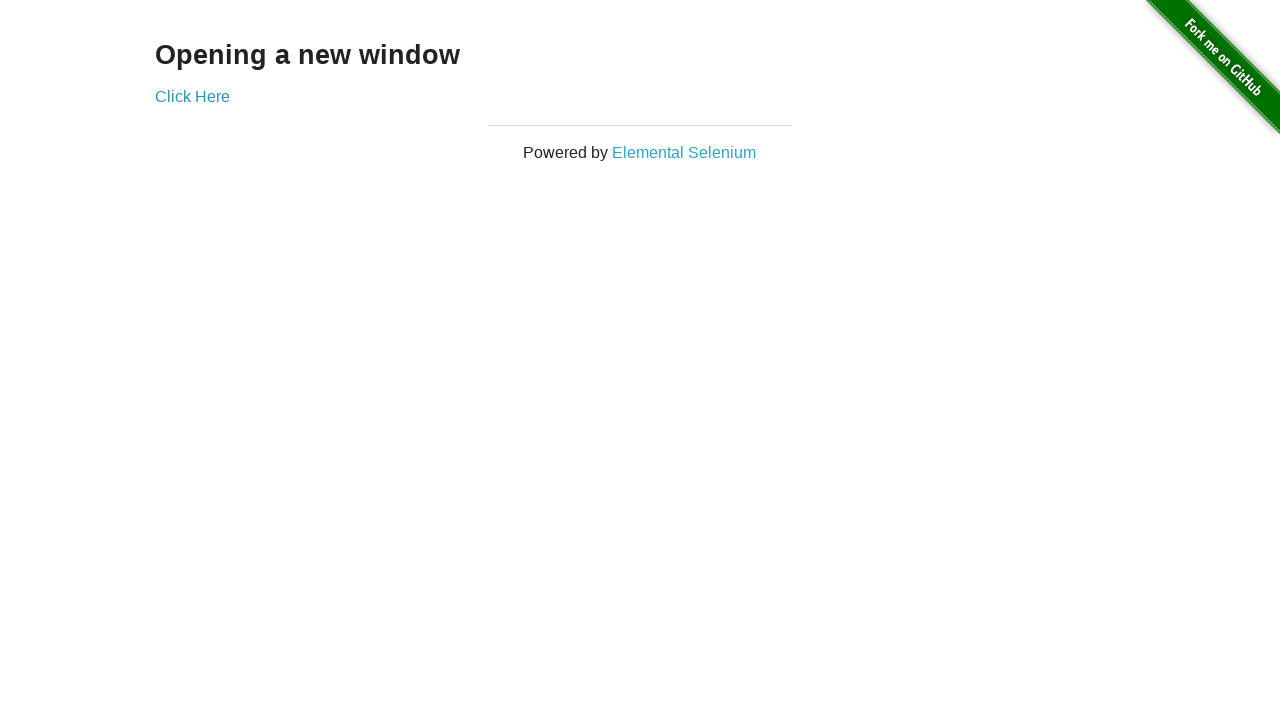

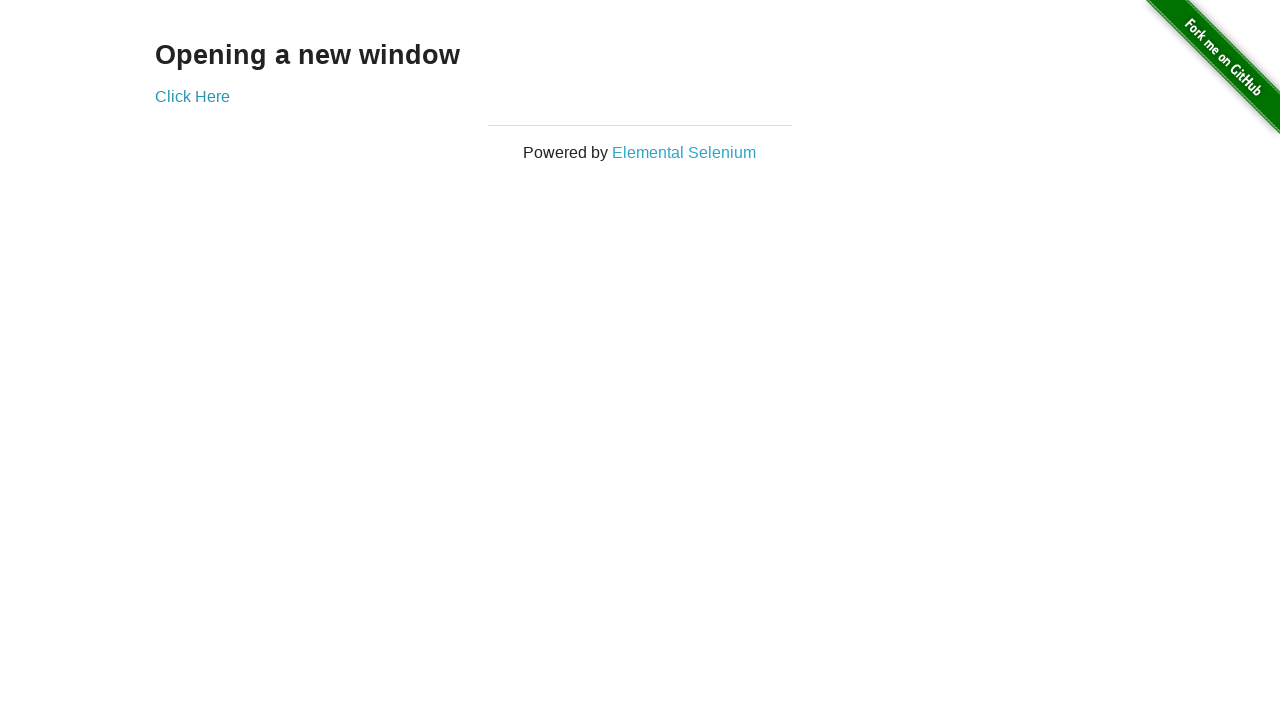